Tests locating a checkbox by role and checking it

Starting URL: https://letcode.in/radio

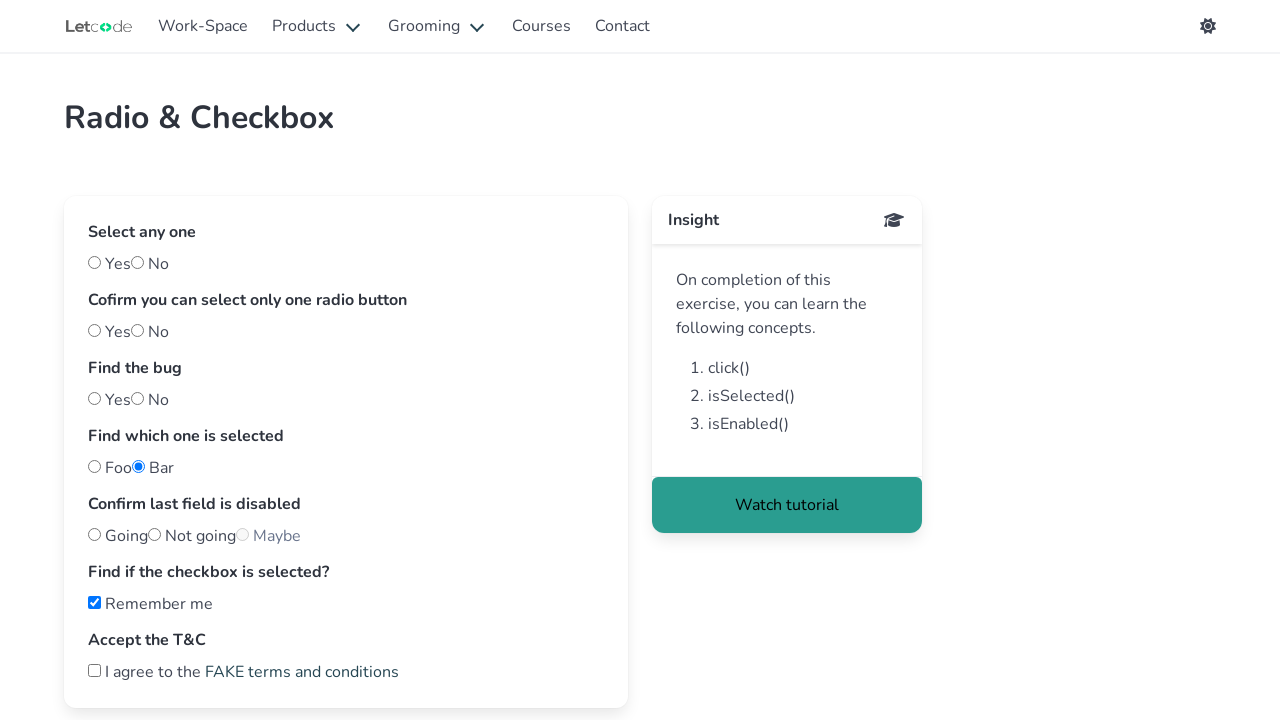

Navigated to https://letcode.in/radio
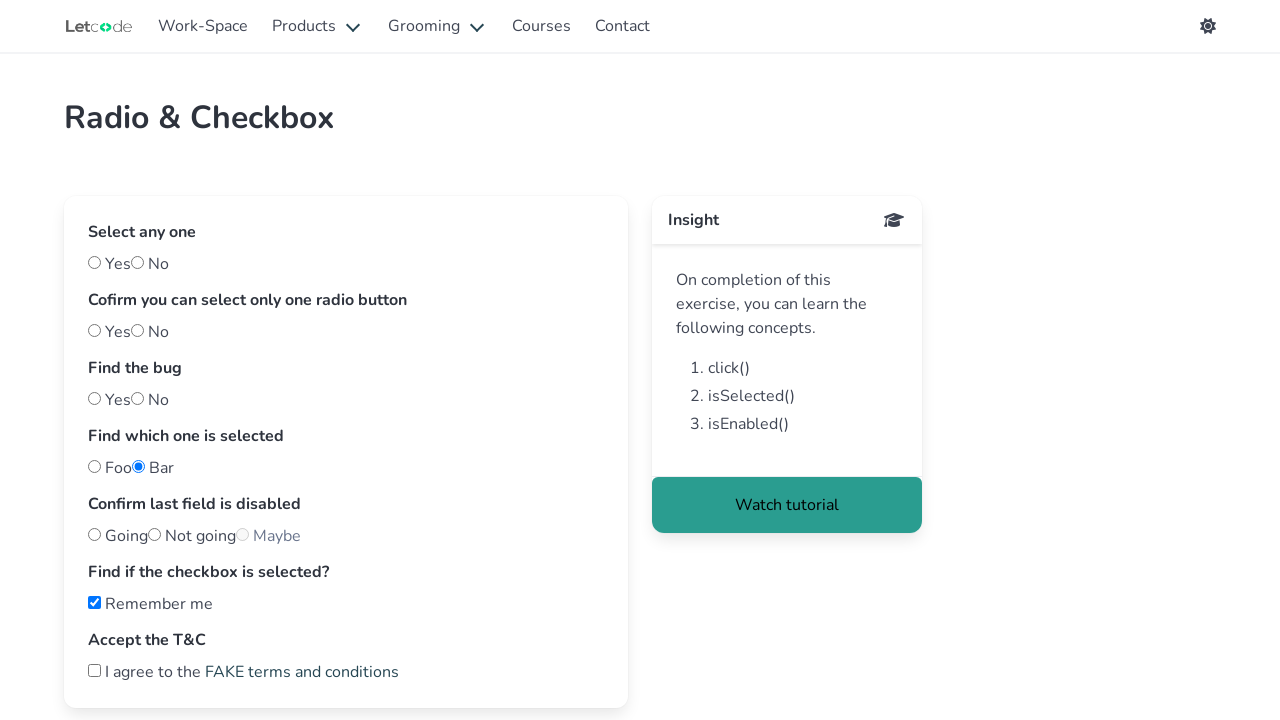

Located checkbox by role 'I agree to the' and checked it at (94, 670) on internal:role=checkbox[name=" I agree to the "i]
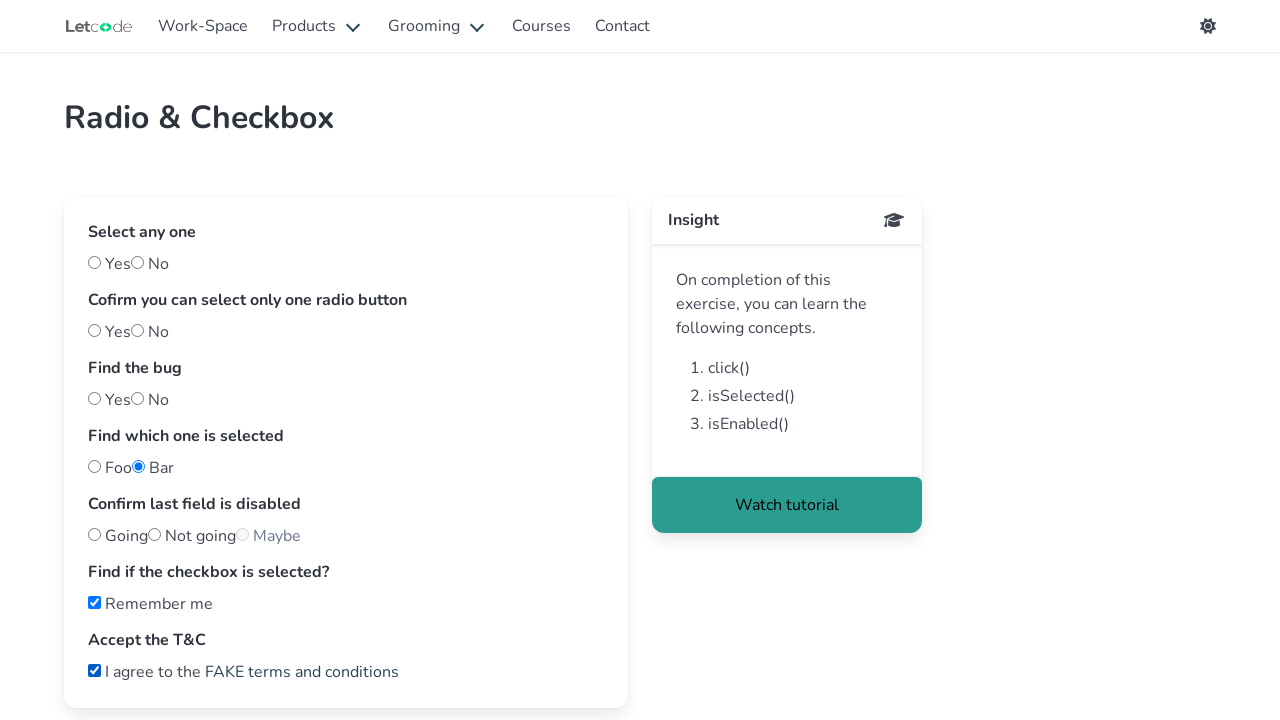

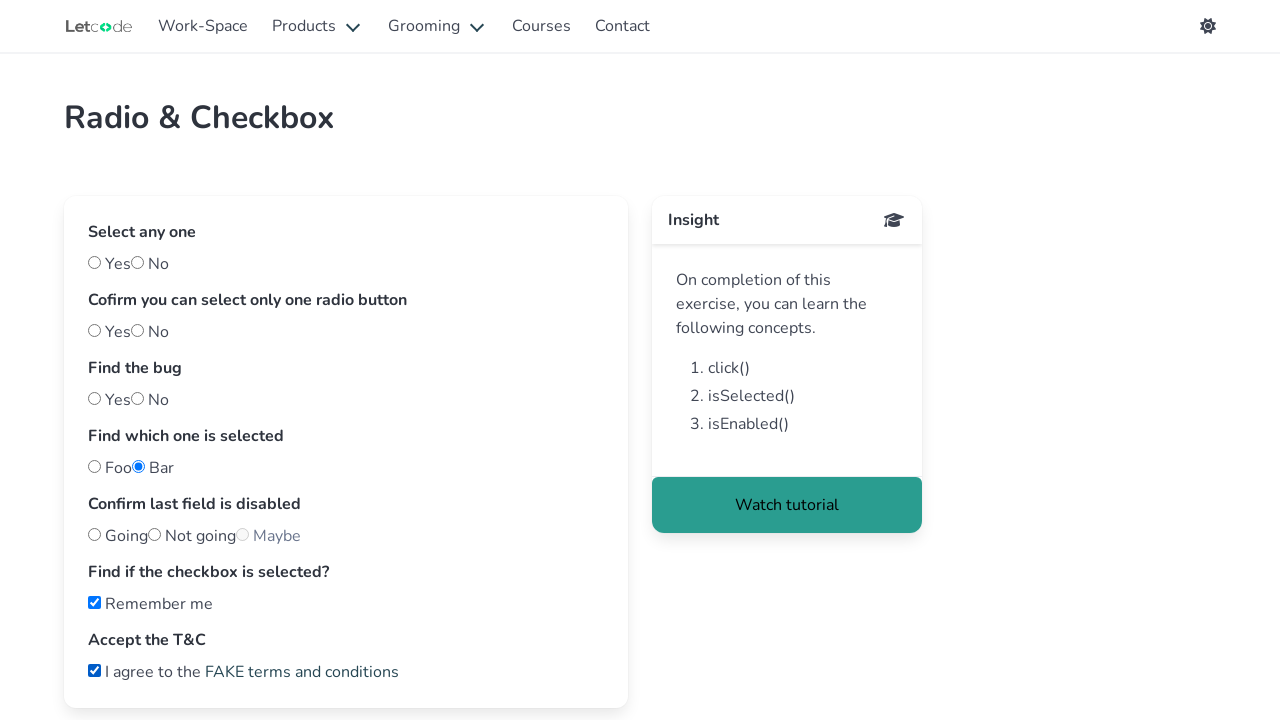